Tests drag and drop functionality on jQuery UI demo page by dragging a draggable element onto a droppable target within an iframe

Starting URL: https://jqueryui.com/droppable/

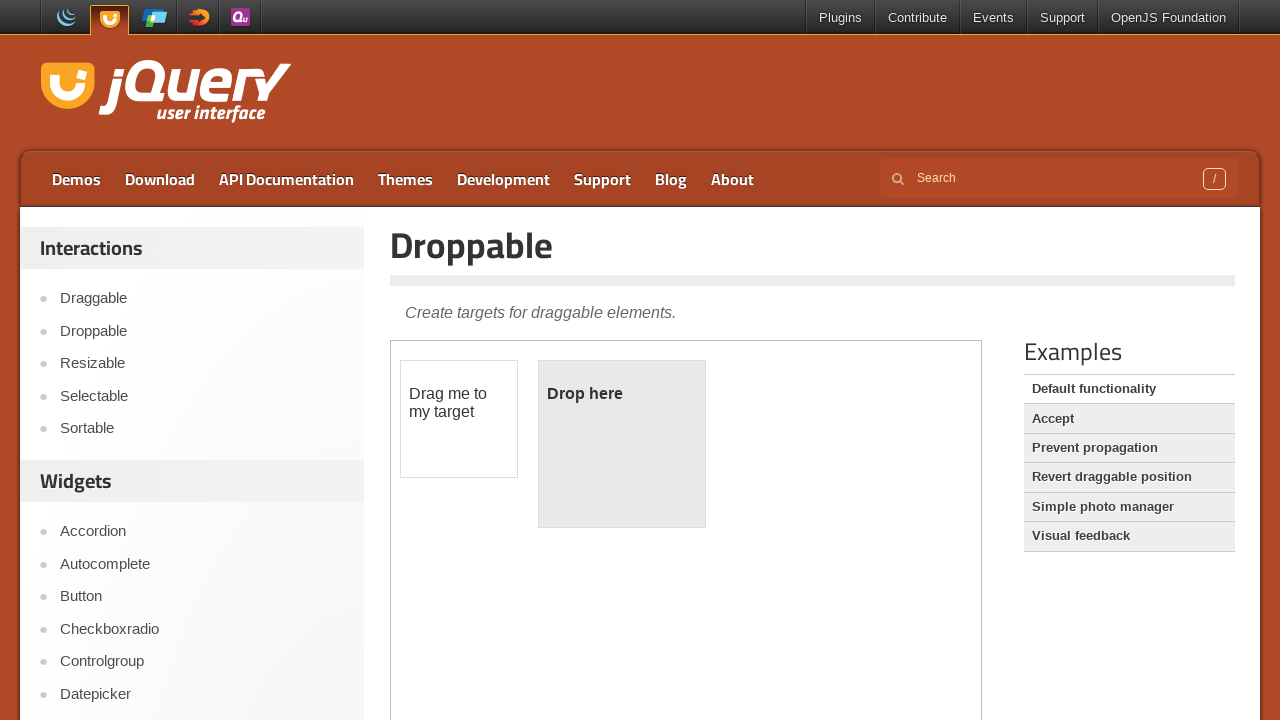

Located the demo iframe
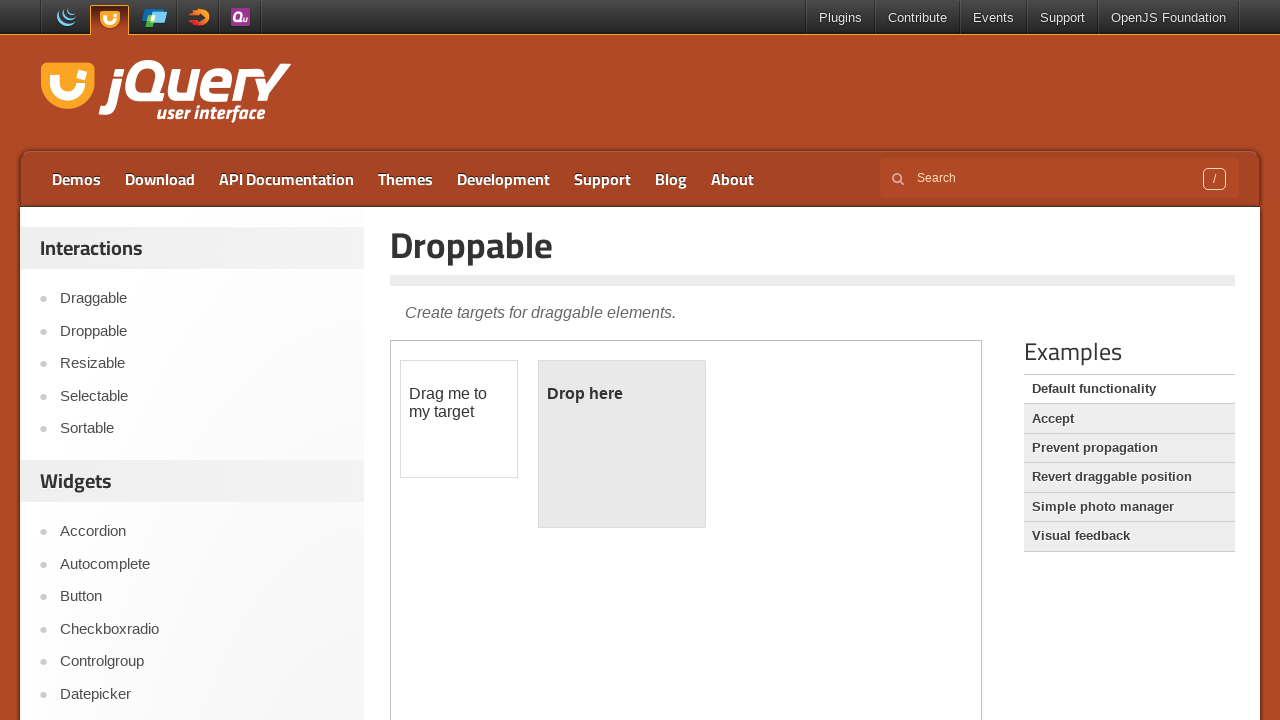

Located the draggable element within the iframe
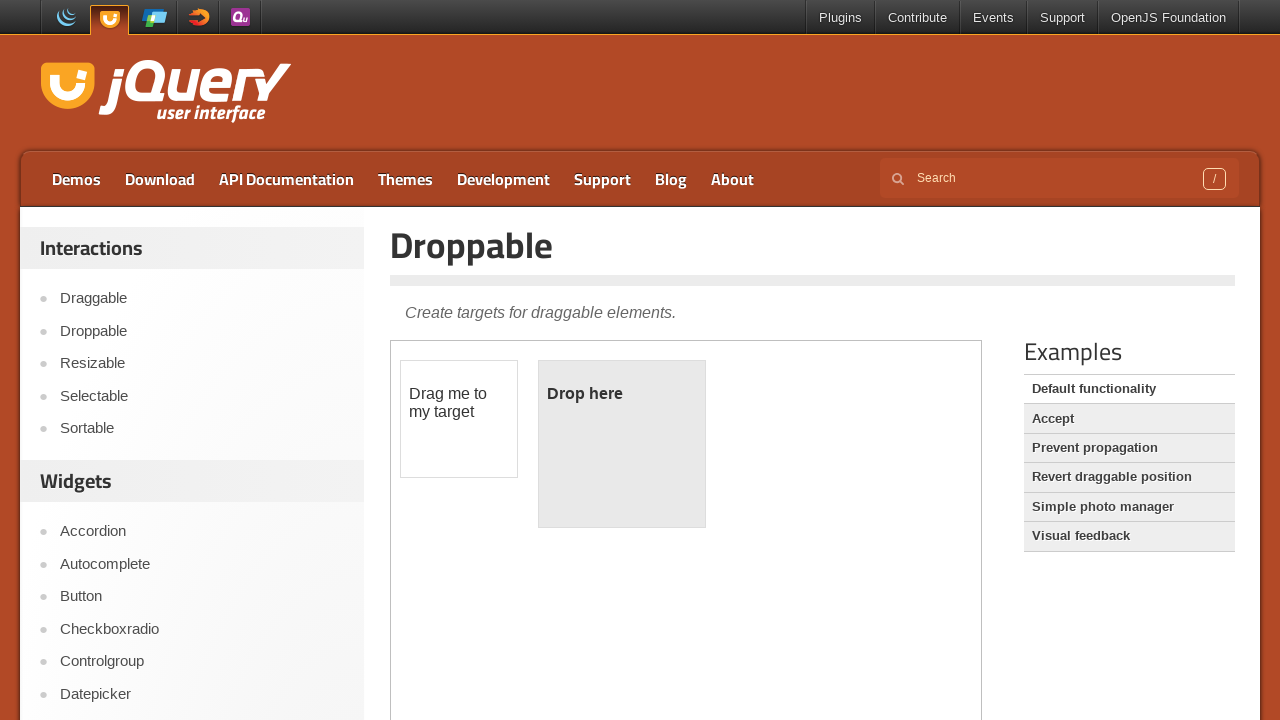

Located the droppable target element within the iframe
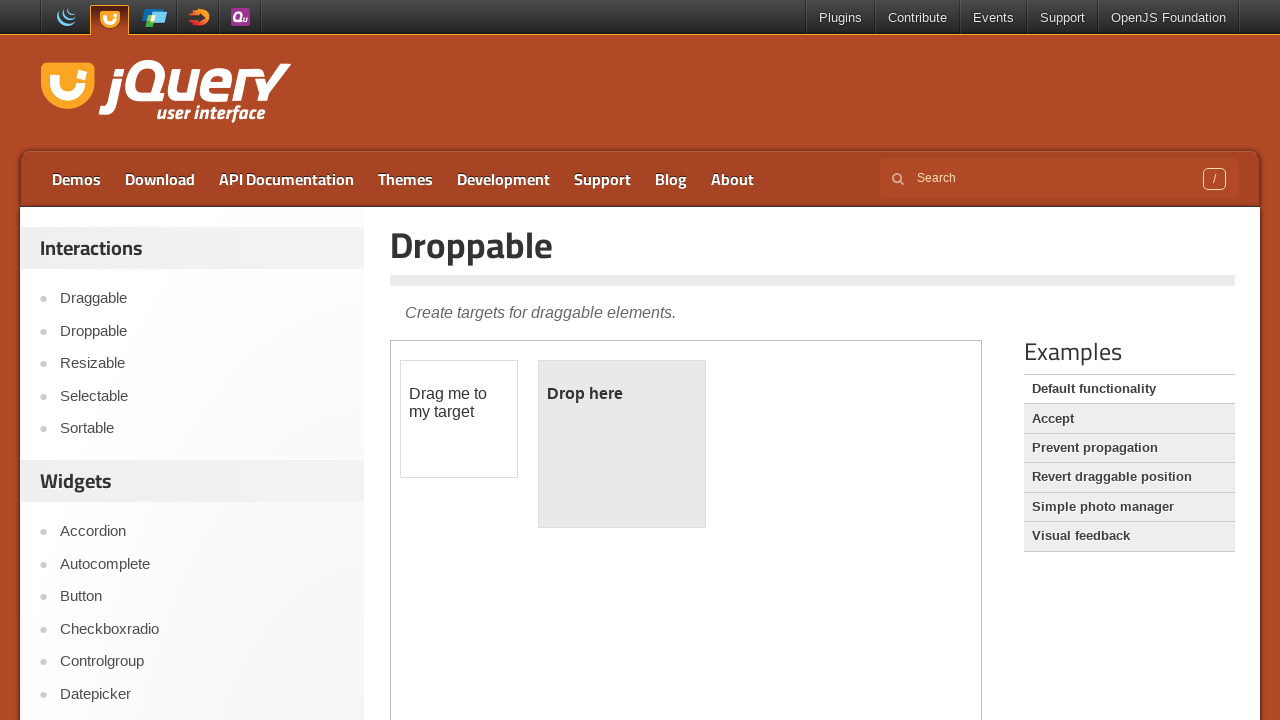

Clicked on the draggable element at (459, 419) on iframe.demo-frame >> internal:control=enter-frame >> #draggable
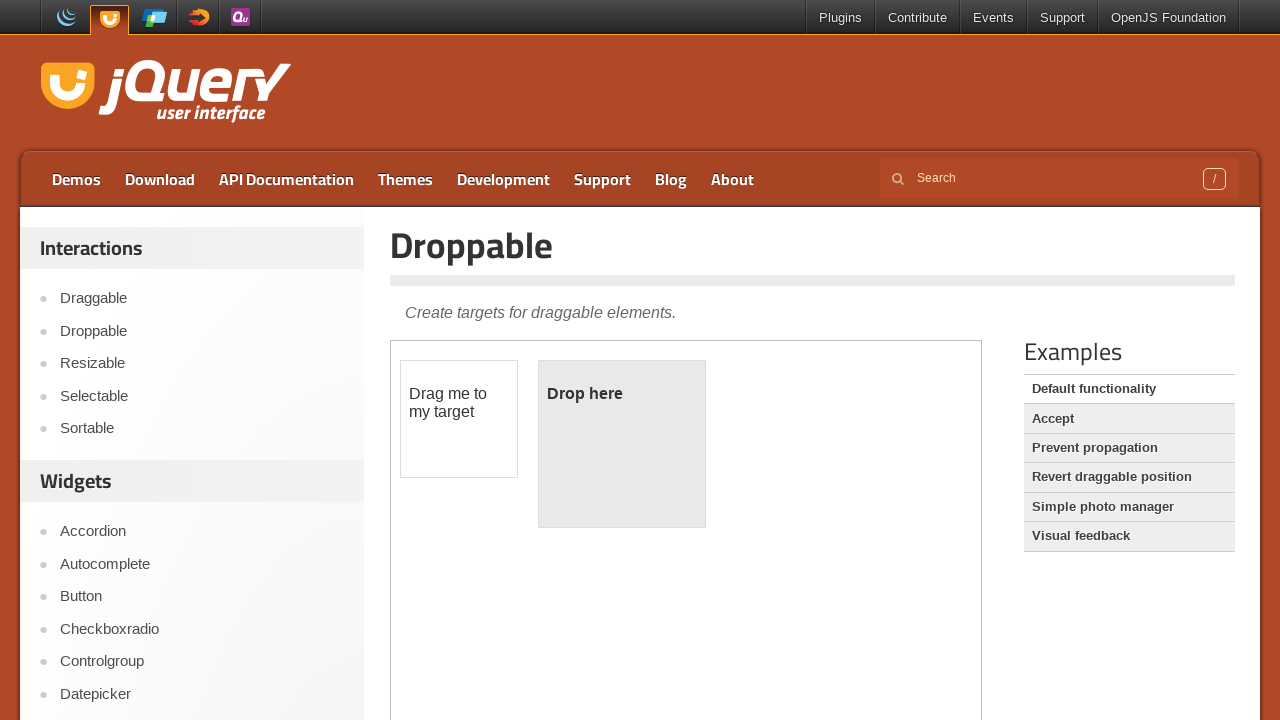

Dragged the draggable element onto the droppable target at (622, 444)
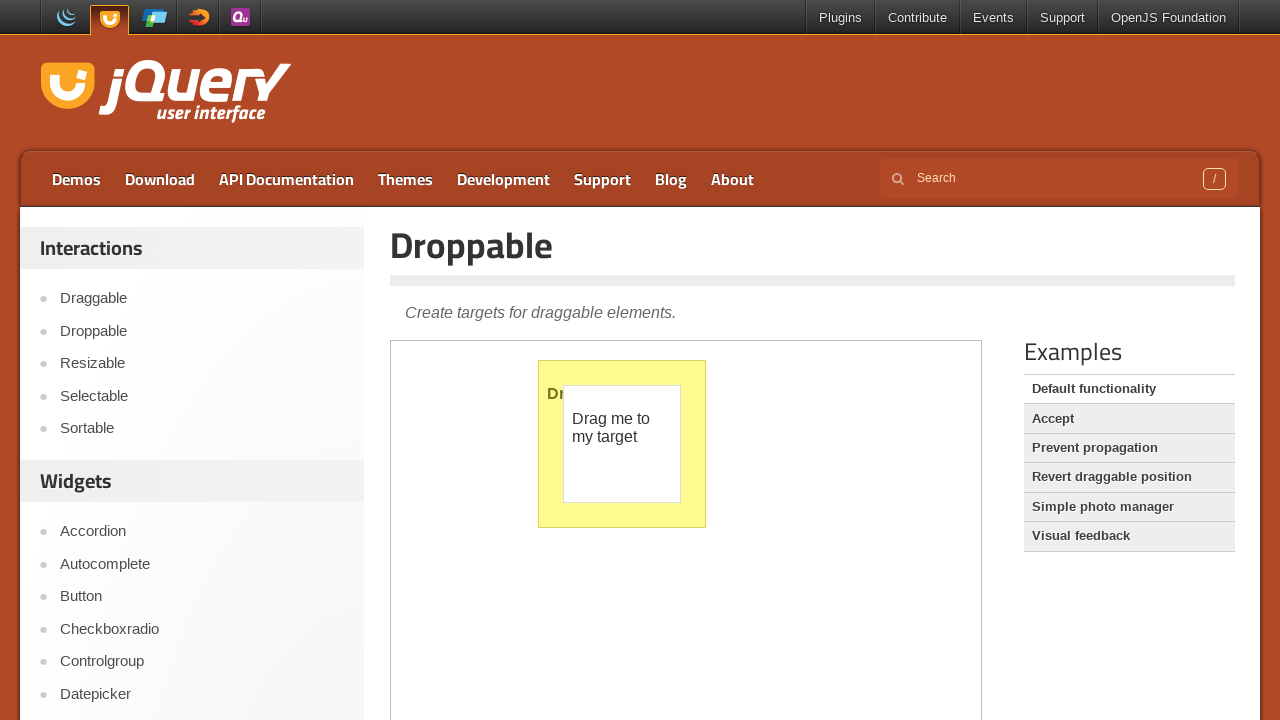

Clicked on the draggable element again at (622, 444) on iframe.demo-frame >> internal:control=enter-frame >> #draggable
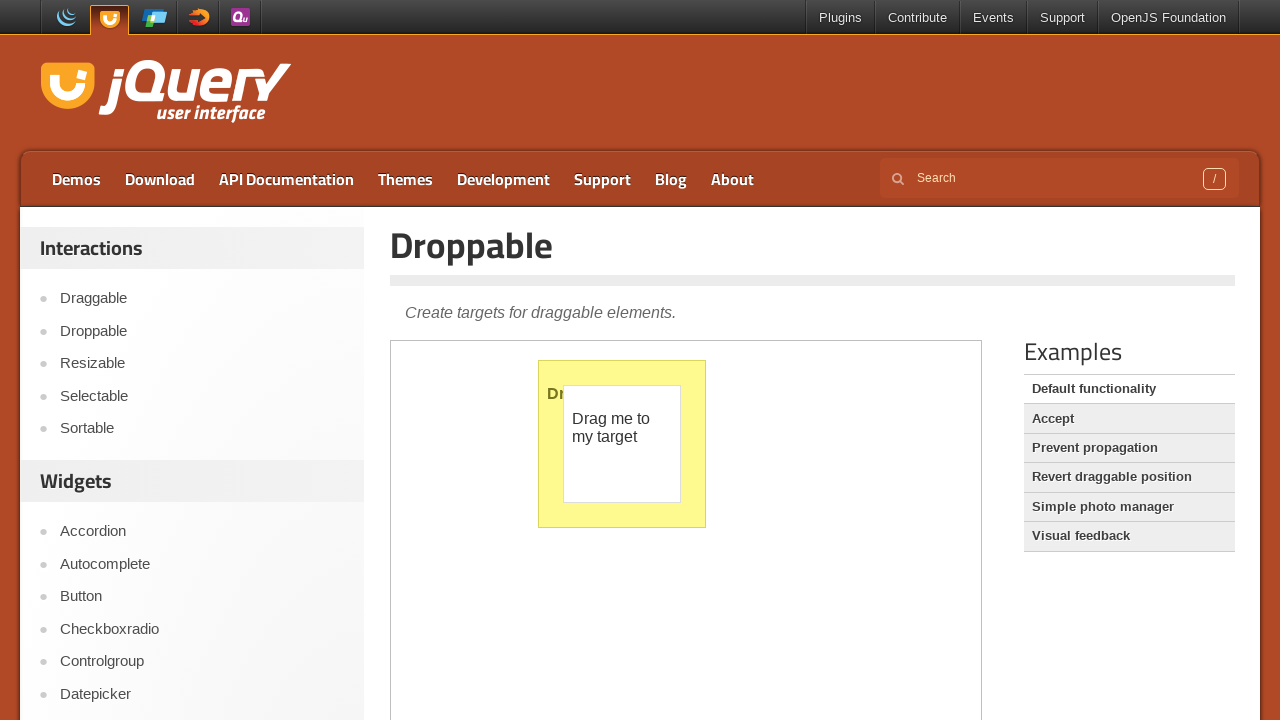

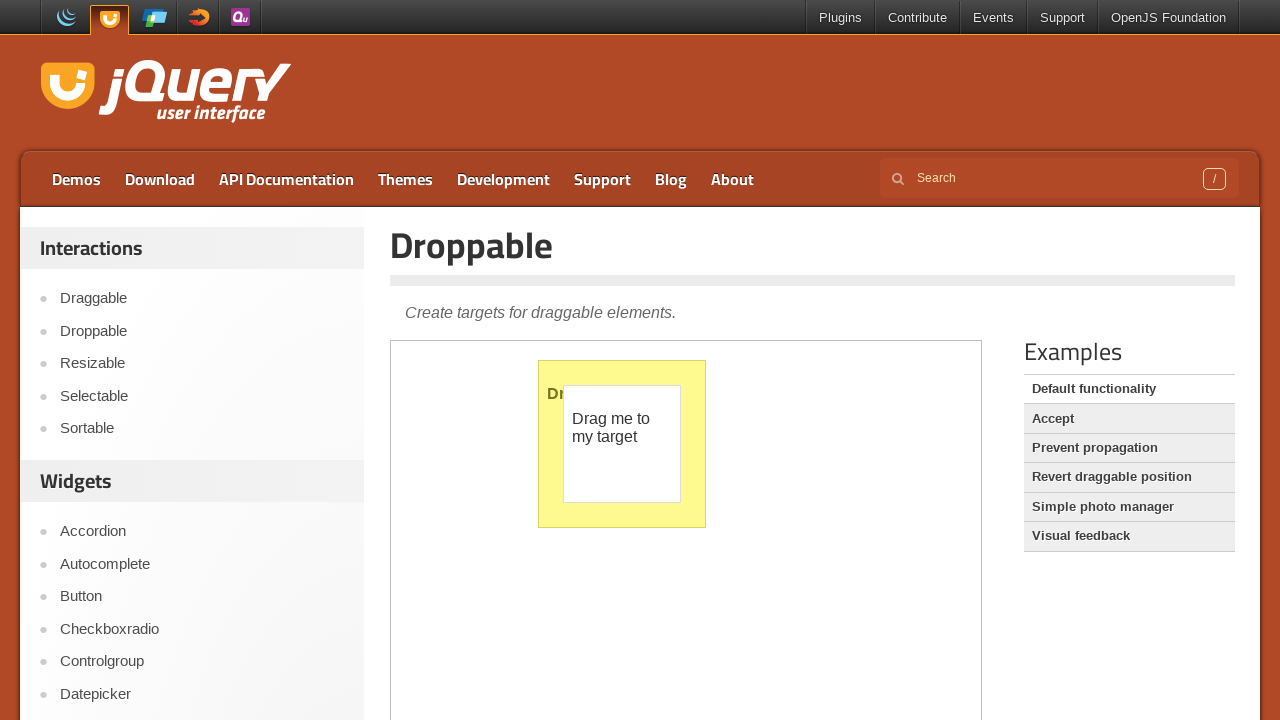